Navigates to the Playwright documentation site and clicks the "Get started" link to navigate to the intro page

Starting URL: https://playwright.dev/

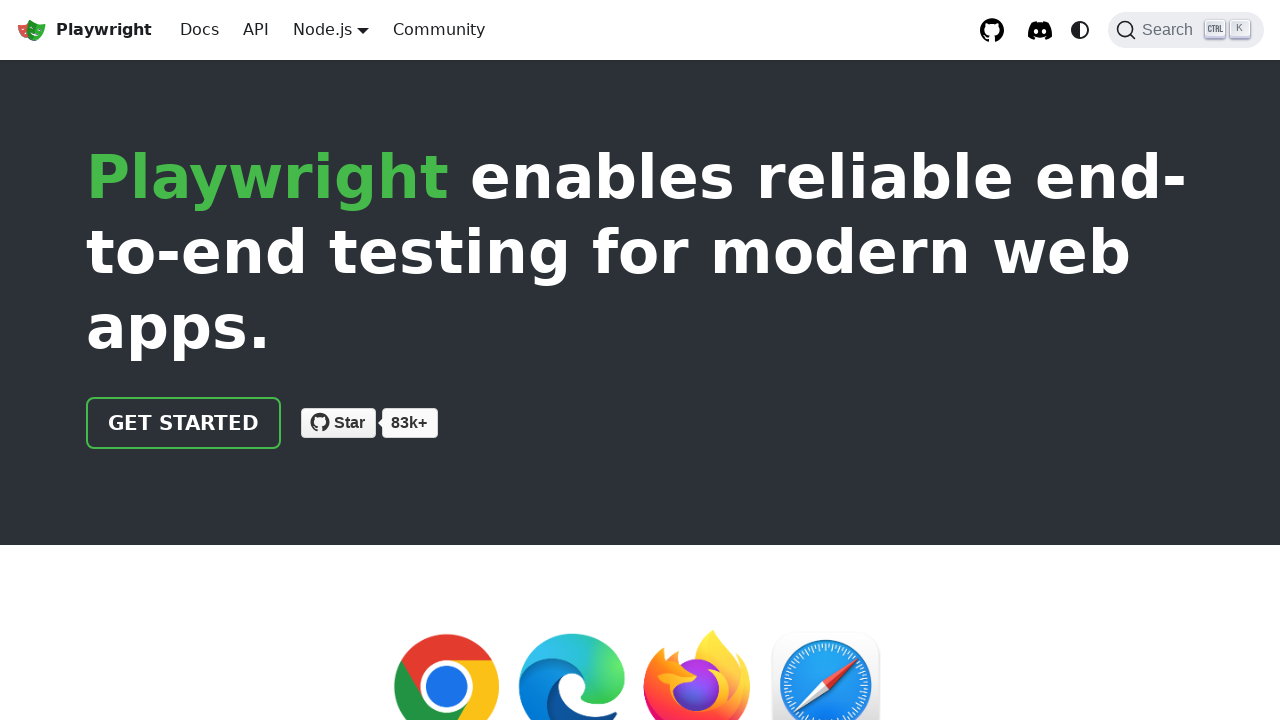

Navigated to Playwright documentation site
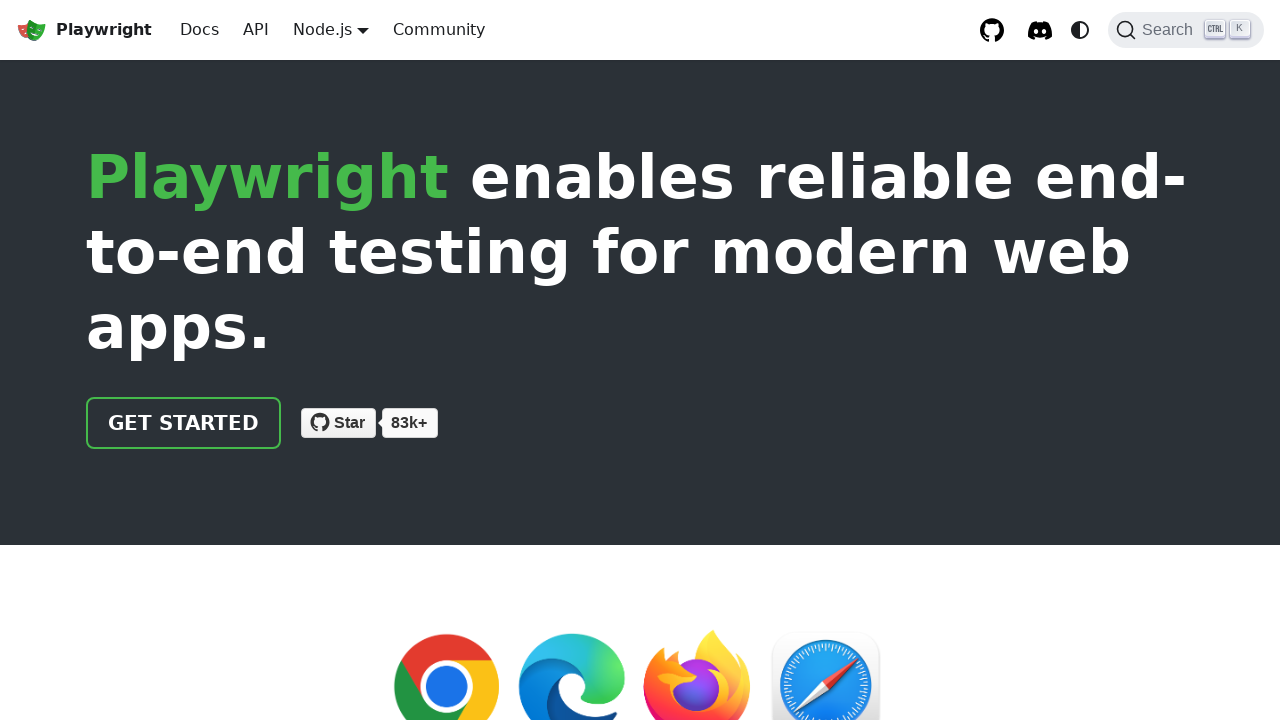

Clicked 'Get started' link at (184, 423) on internal:role=link[name="Get started"i]
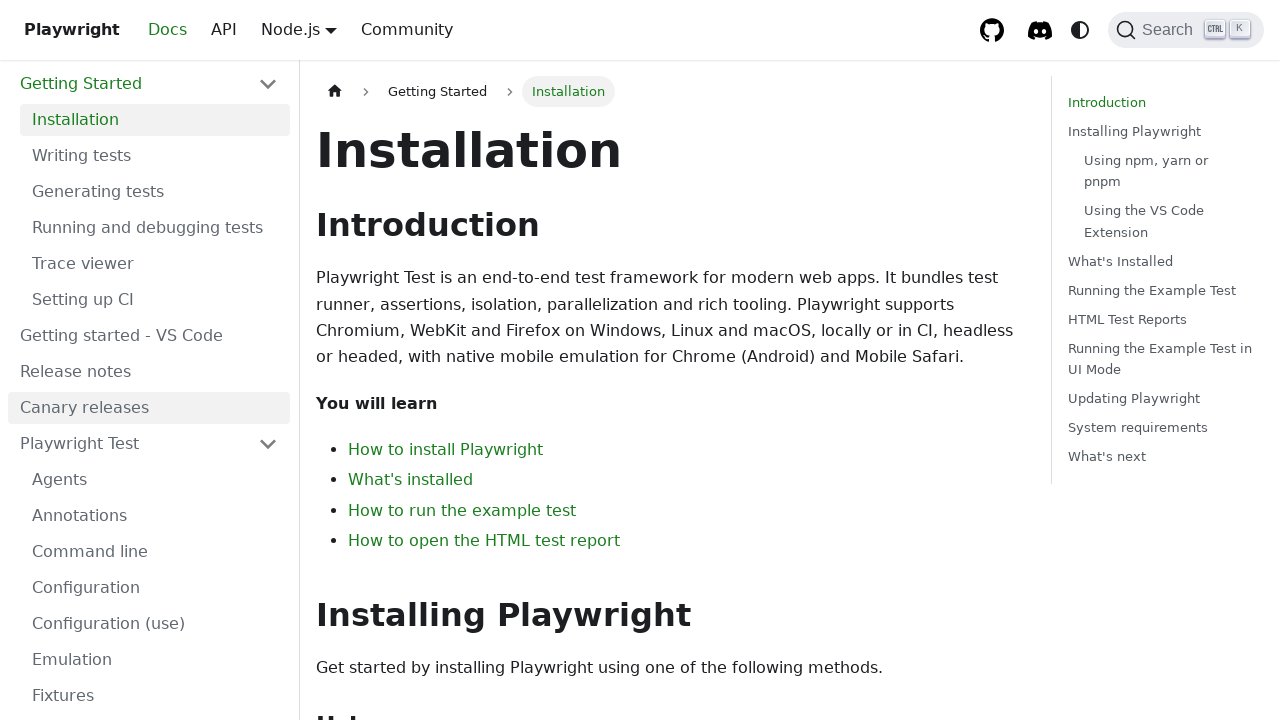

Verified URL contains 'intro' - navigated to intro page successfully
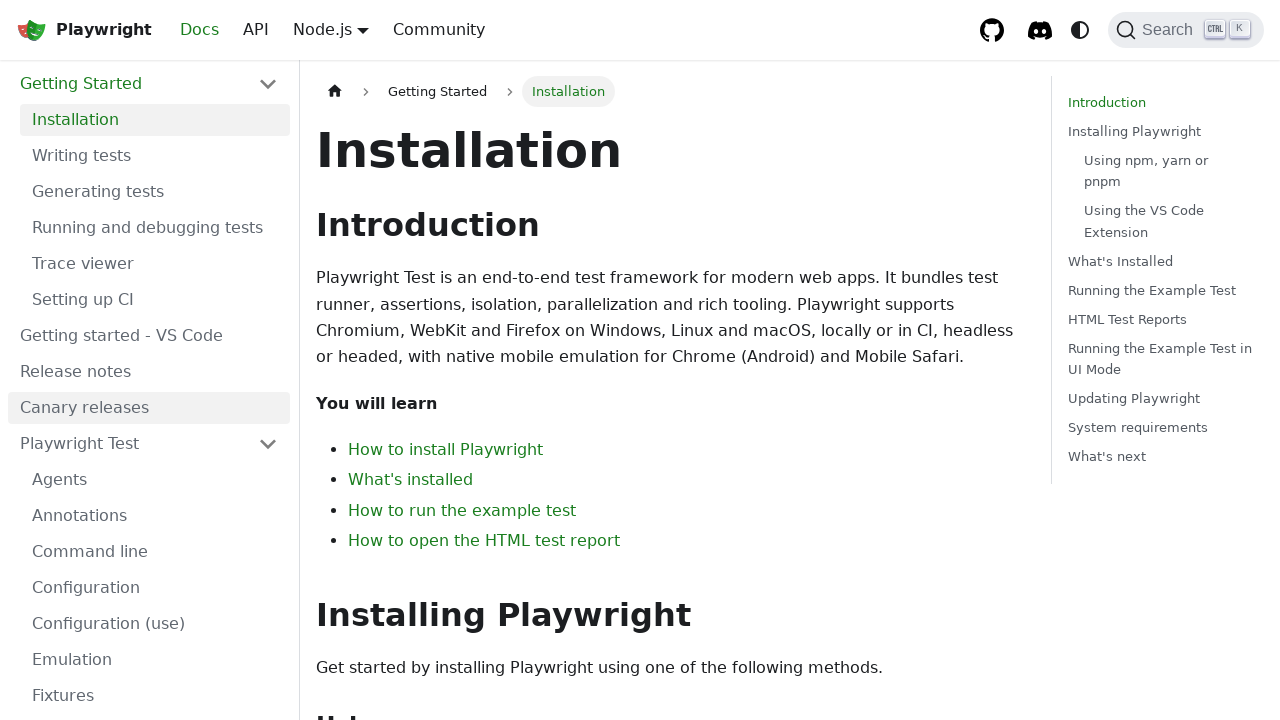

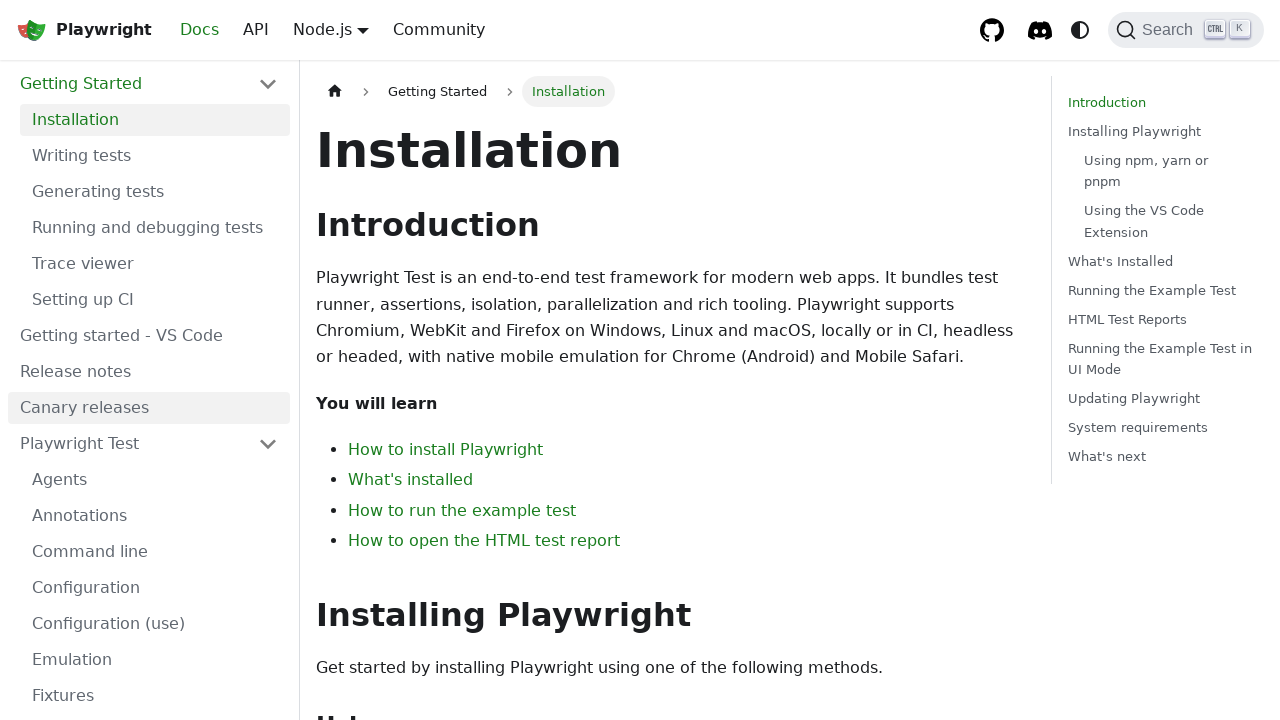